Navigates to PrivatBank website, clicks on the exchange rates button, and retrieves the buy and sell exchange rates for a specified currency (USD in this example).

Starting URL: https://privatbank.ua/

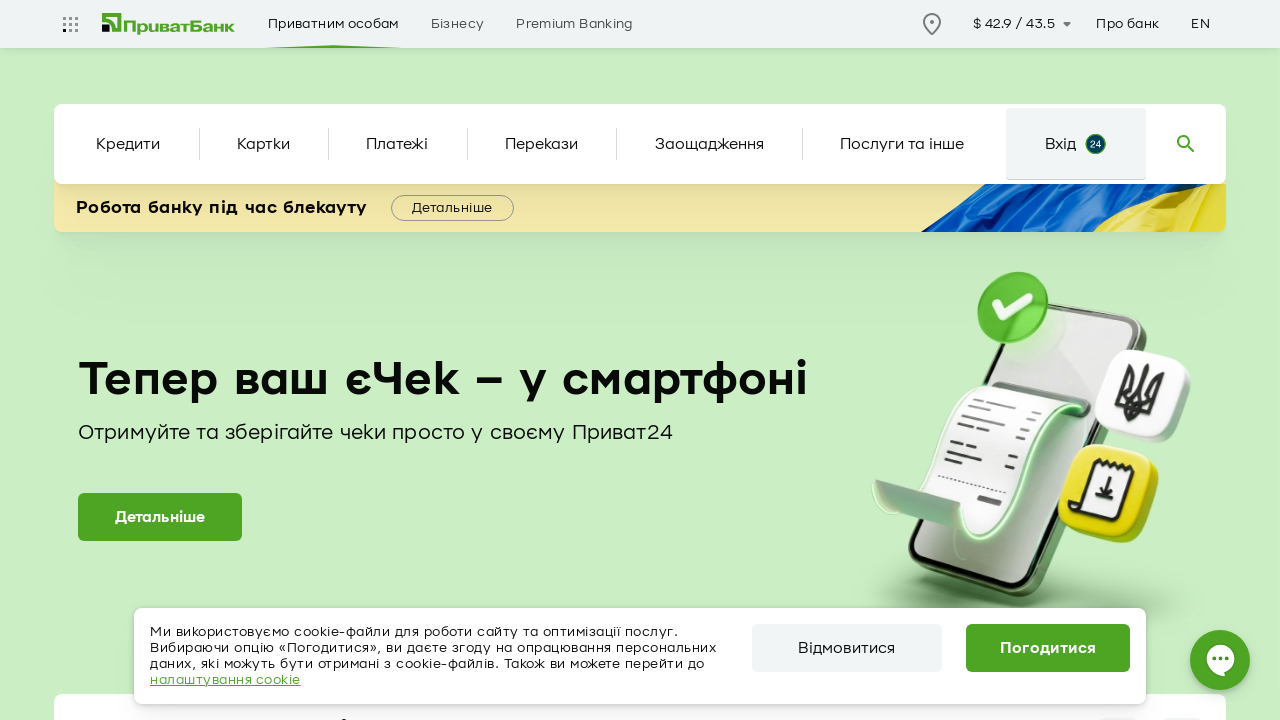

Clicked on the exchange rates button at (1020, 24) on li.desctop.exchangeRate button.btn.exchange-rate
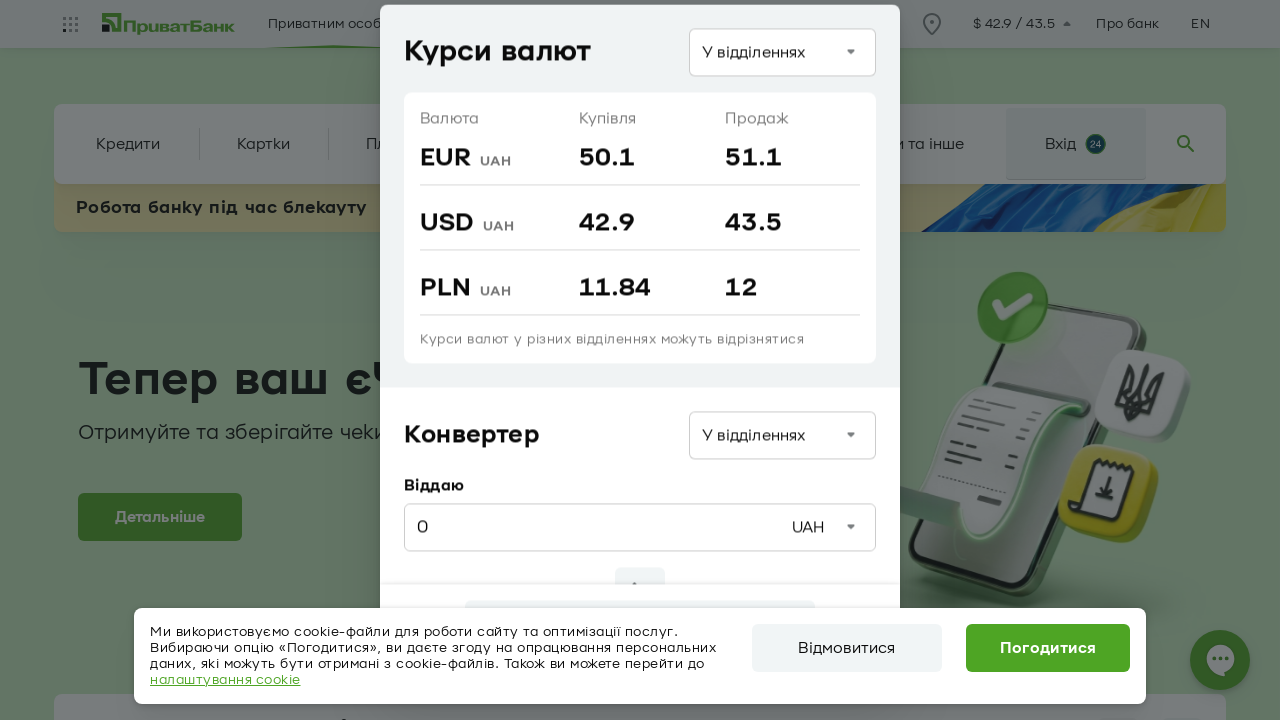

Exchange rate table loaded with USD buy rate visible
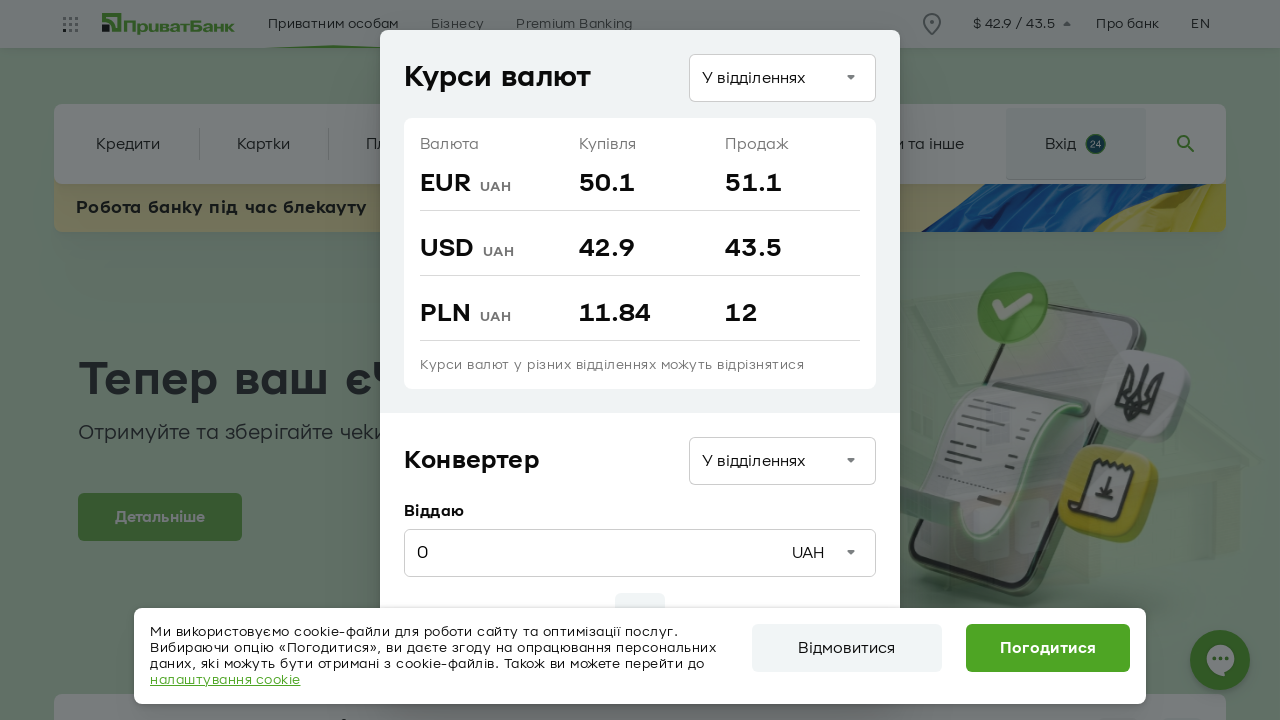

Retrieved USD buy rate: 42.9
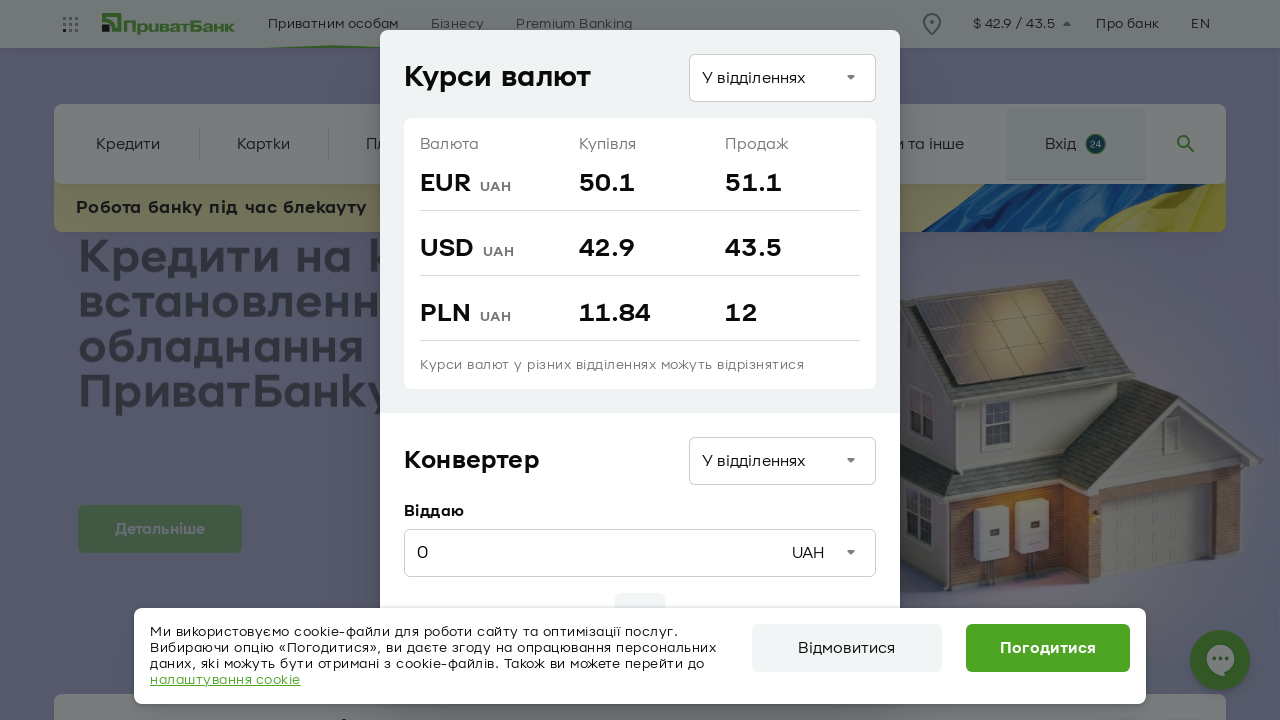

Retrieved USD sell rate: 43.5
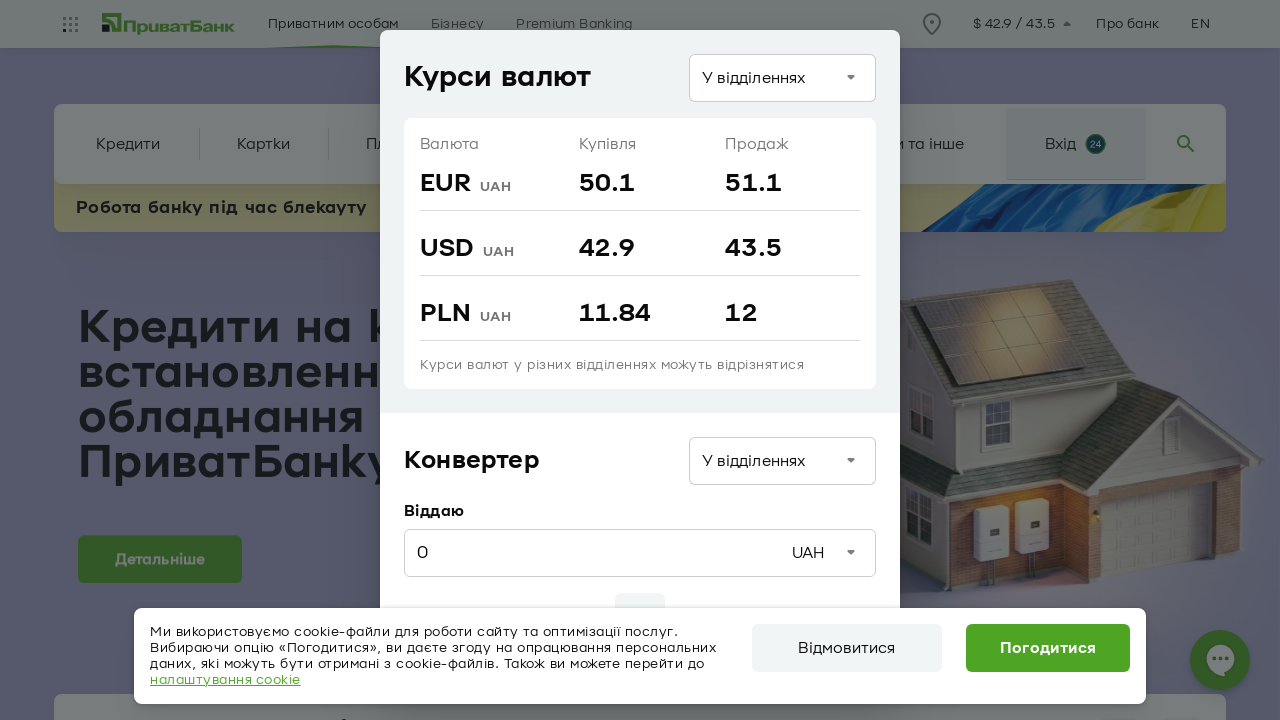

Verified that USD buy rate is not empty
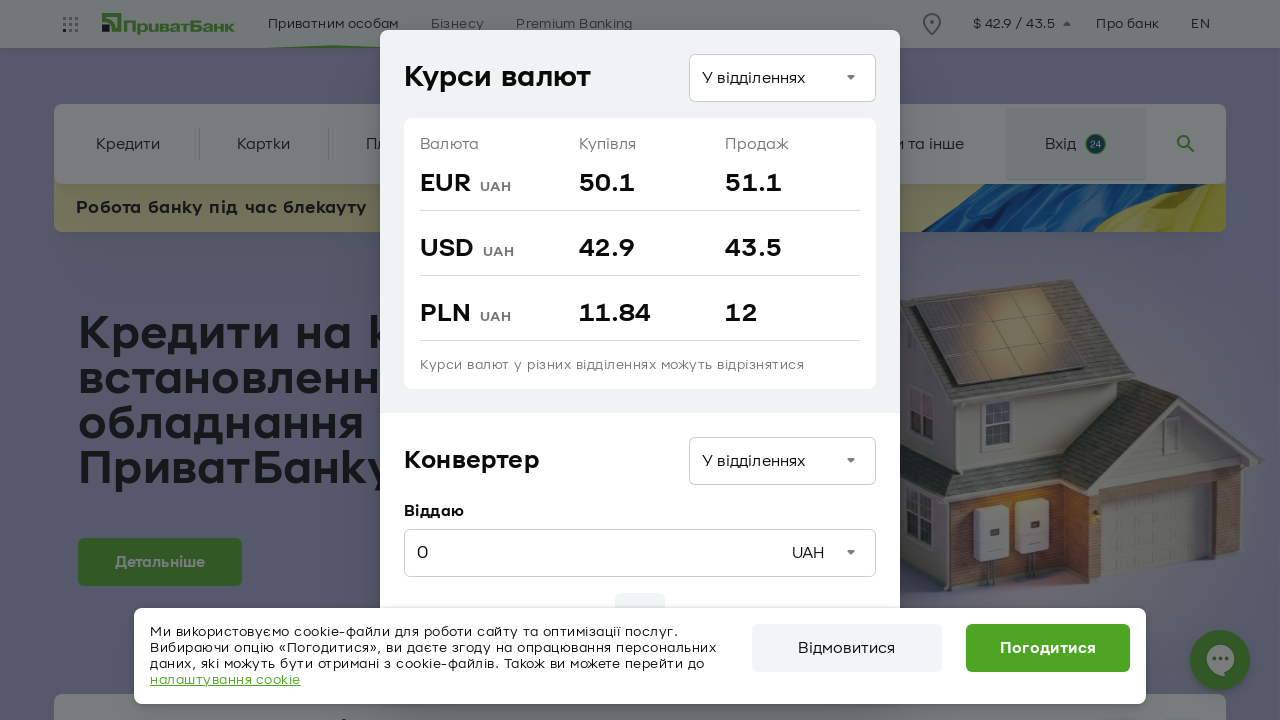

Verified that USD sell rate is not empty
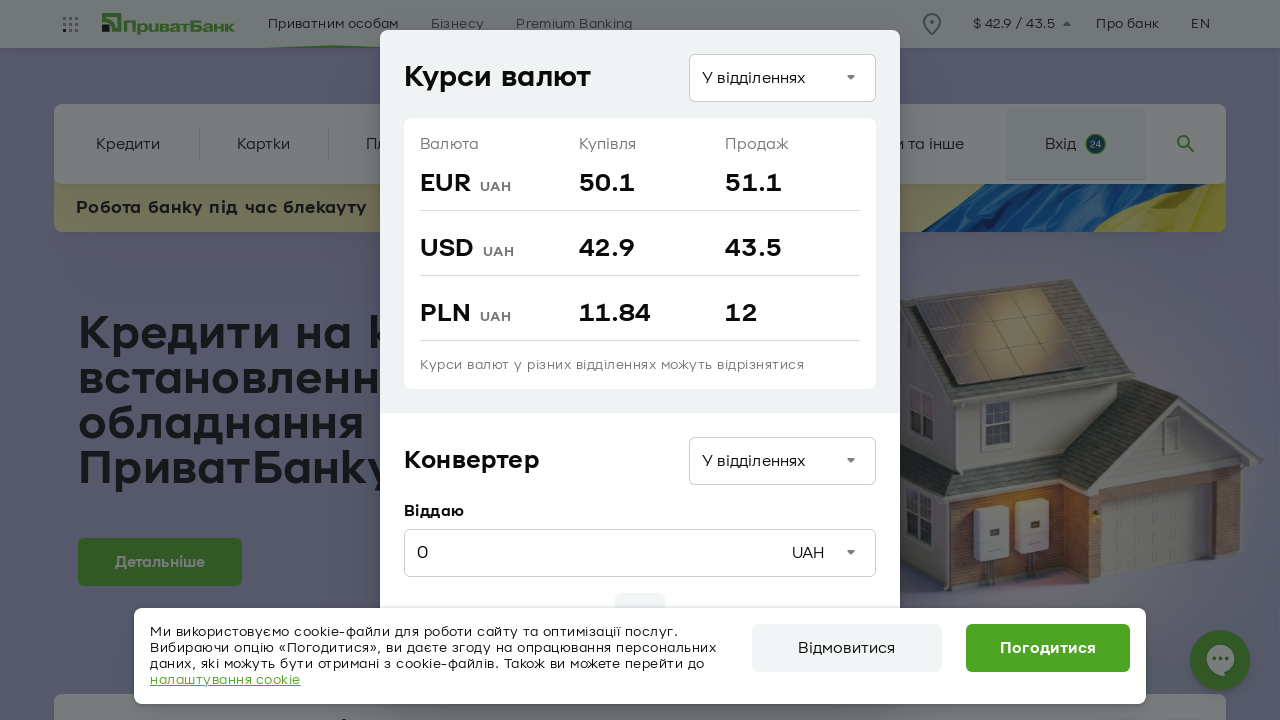

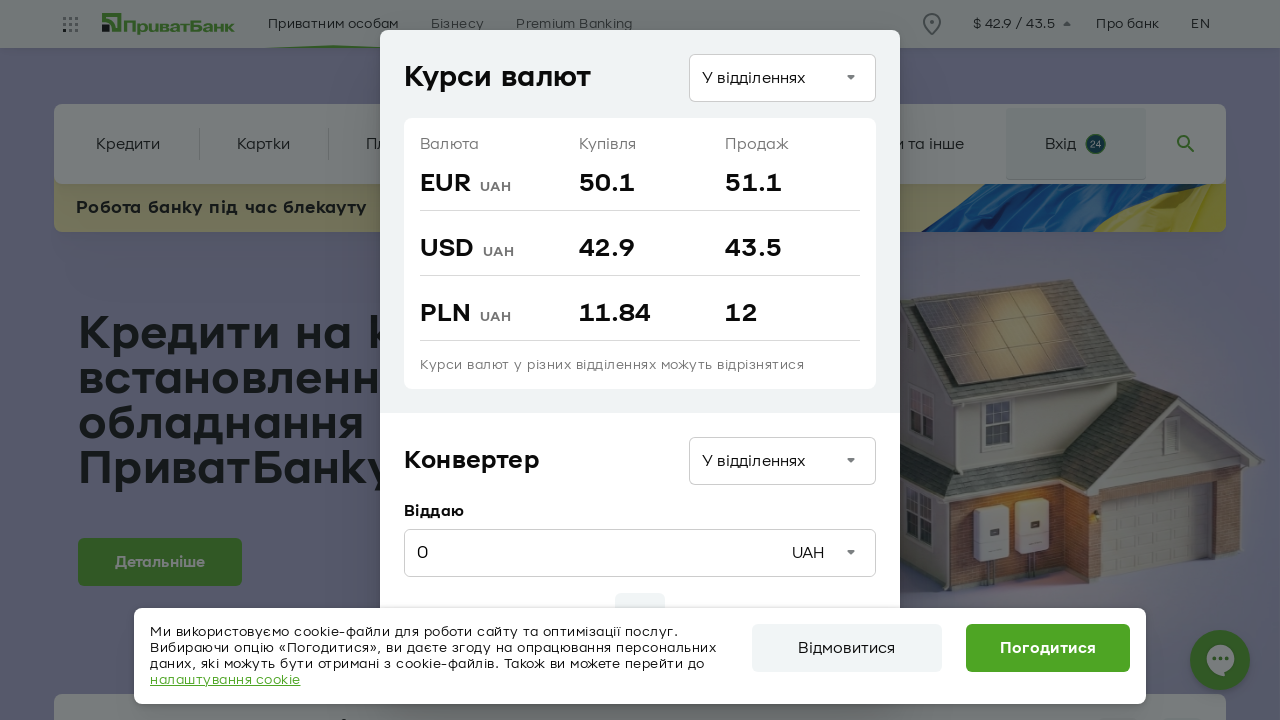